Navigates to Nested Frames page and switches between parent and child frames, verifying frame structure

Starting URL: https://demoqa.com

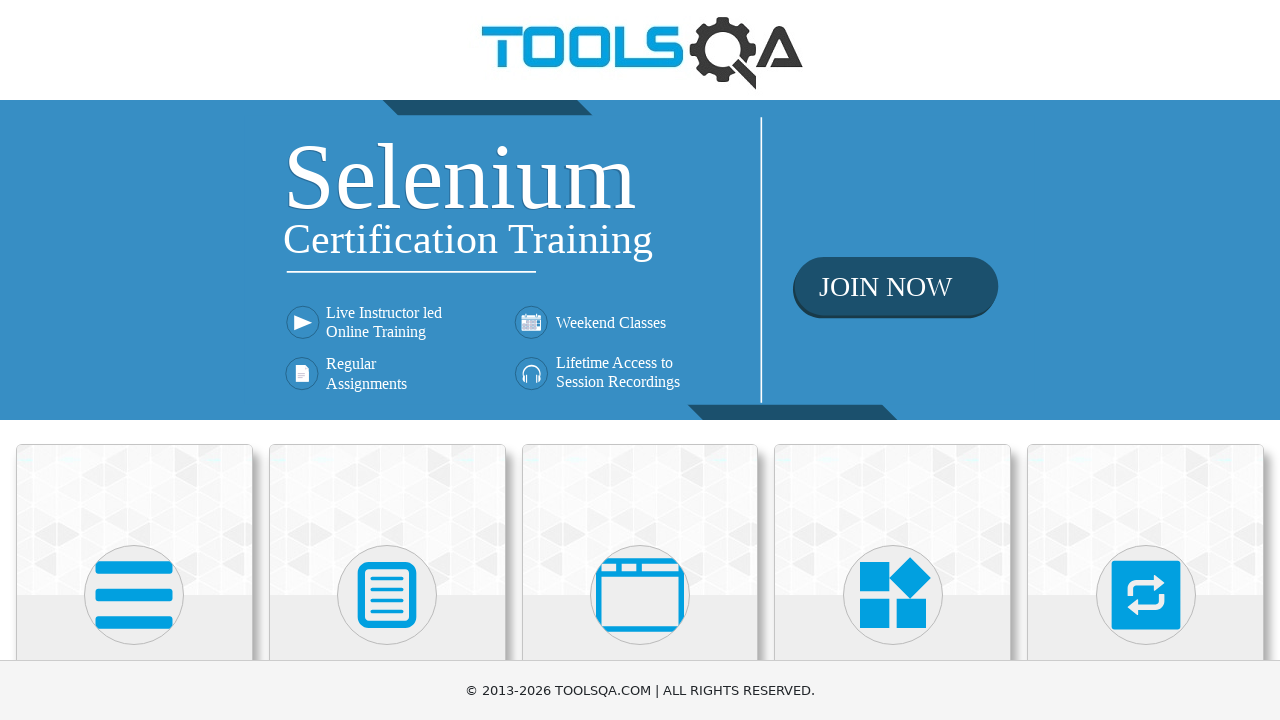

Clicked on 'Alerts, Frame & Windows' card at (640, 360) on text=Alerts, Frame & Windows
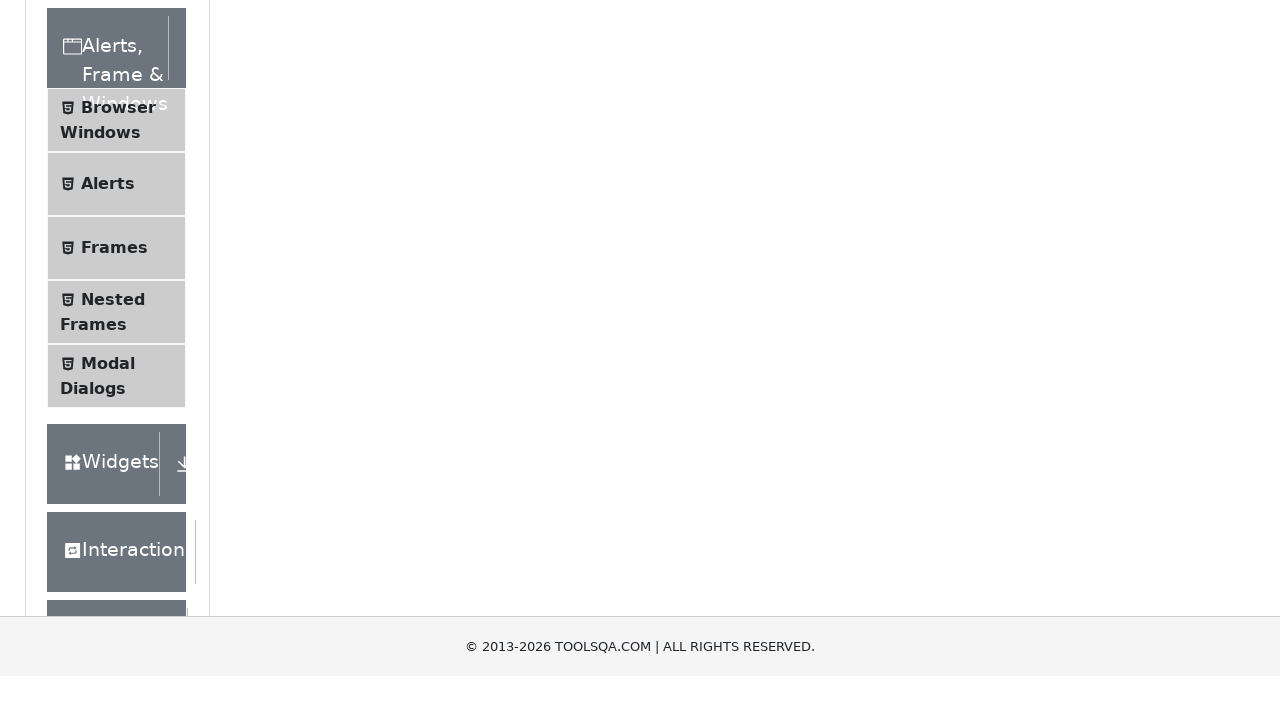

Clicked on 'Nested Frames' menu item at (113, 616) on text=Nested Frames
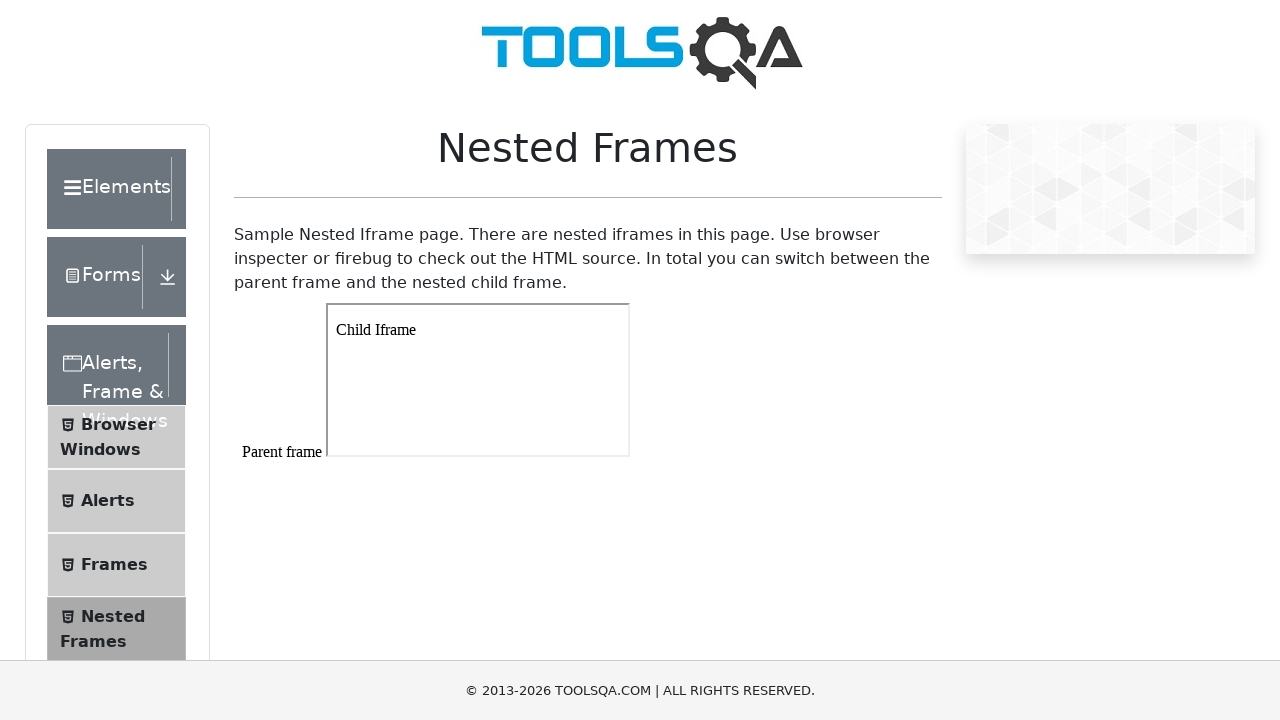

Located parent frame with ID 'frame1'
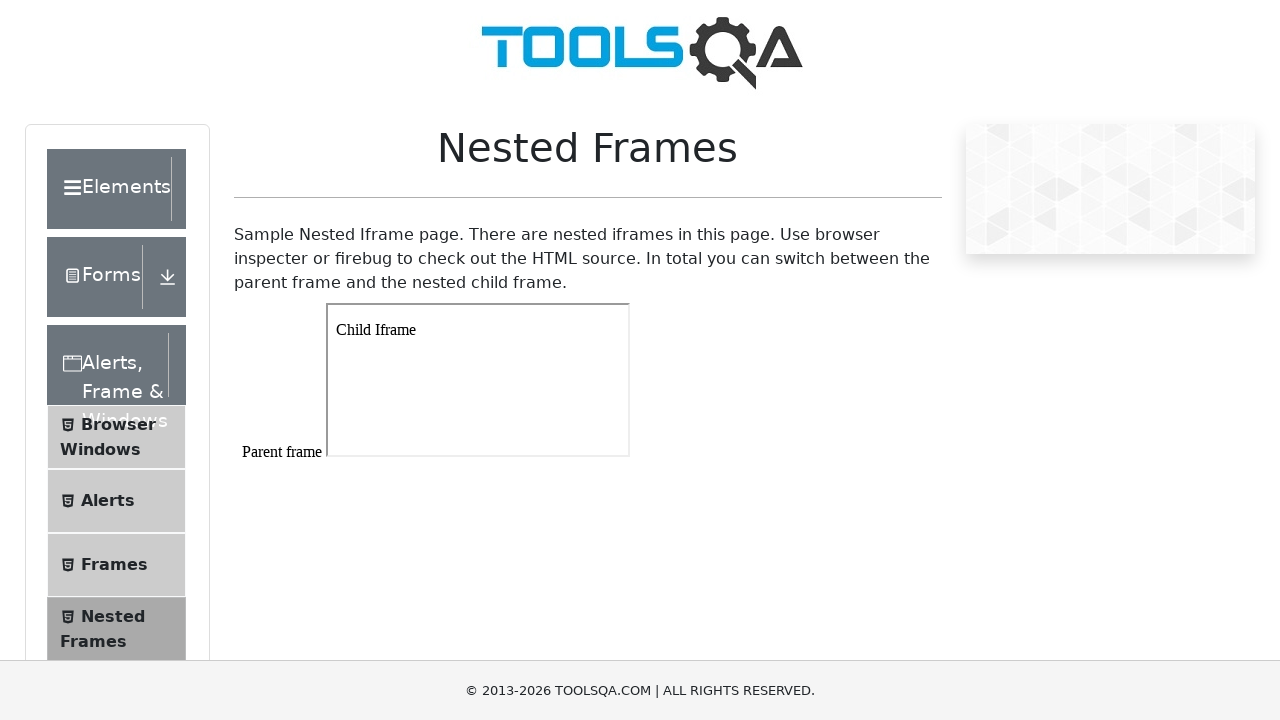

Located body element in parent frame
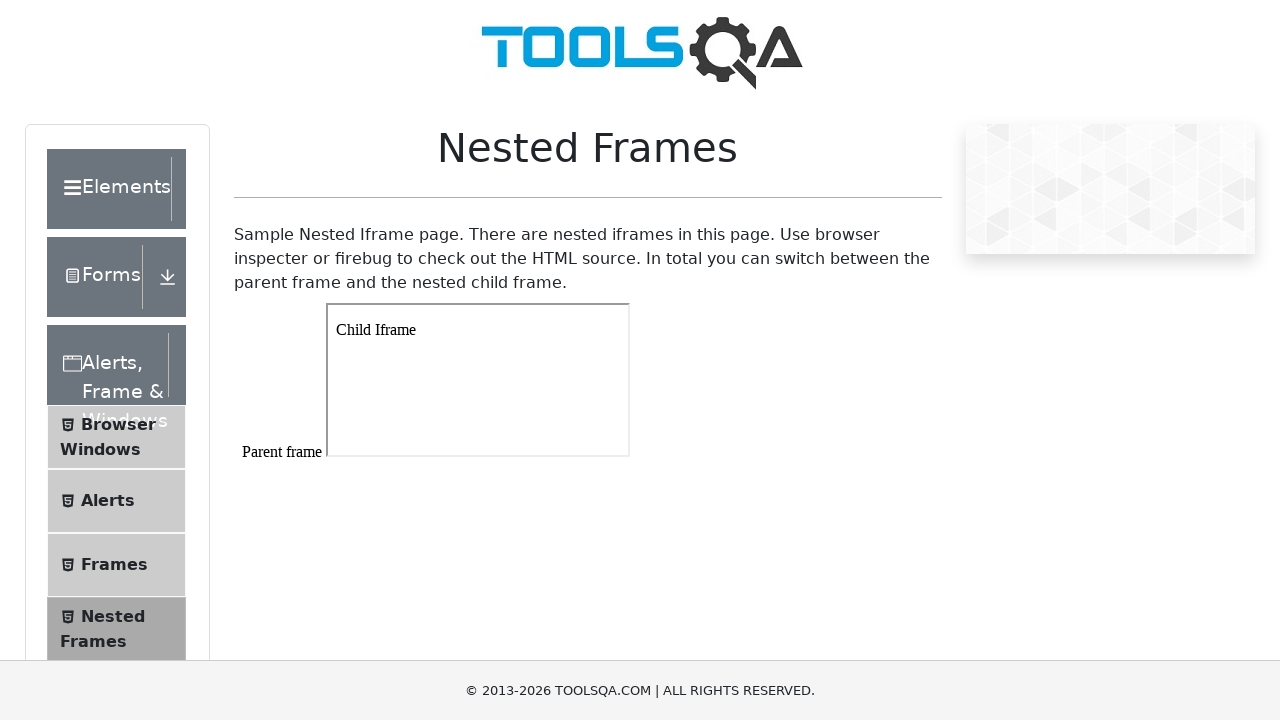

Parent frame body element is ready
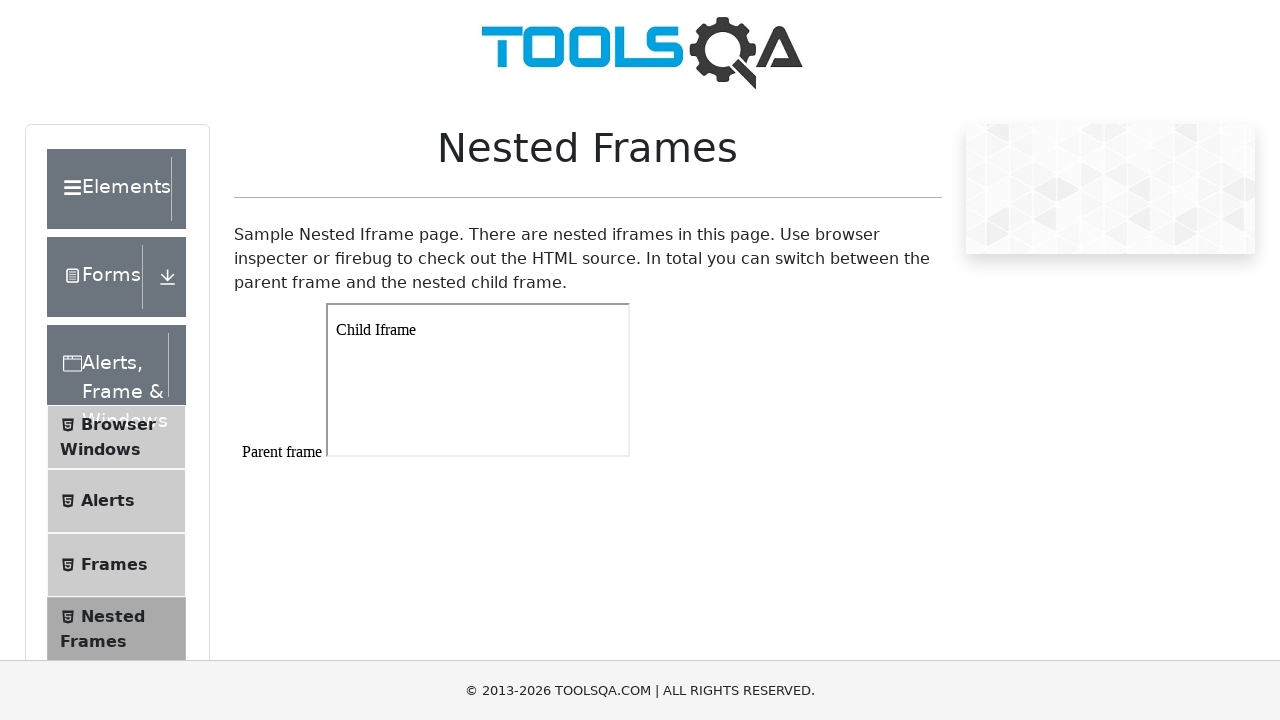

Located child frame within parent frame
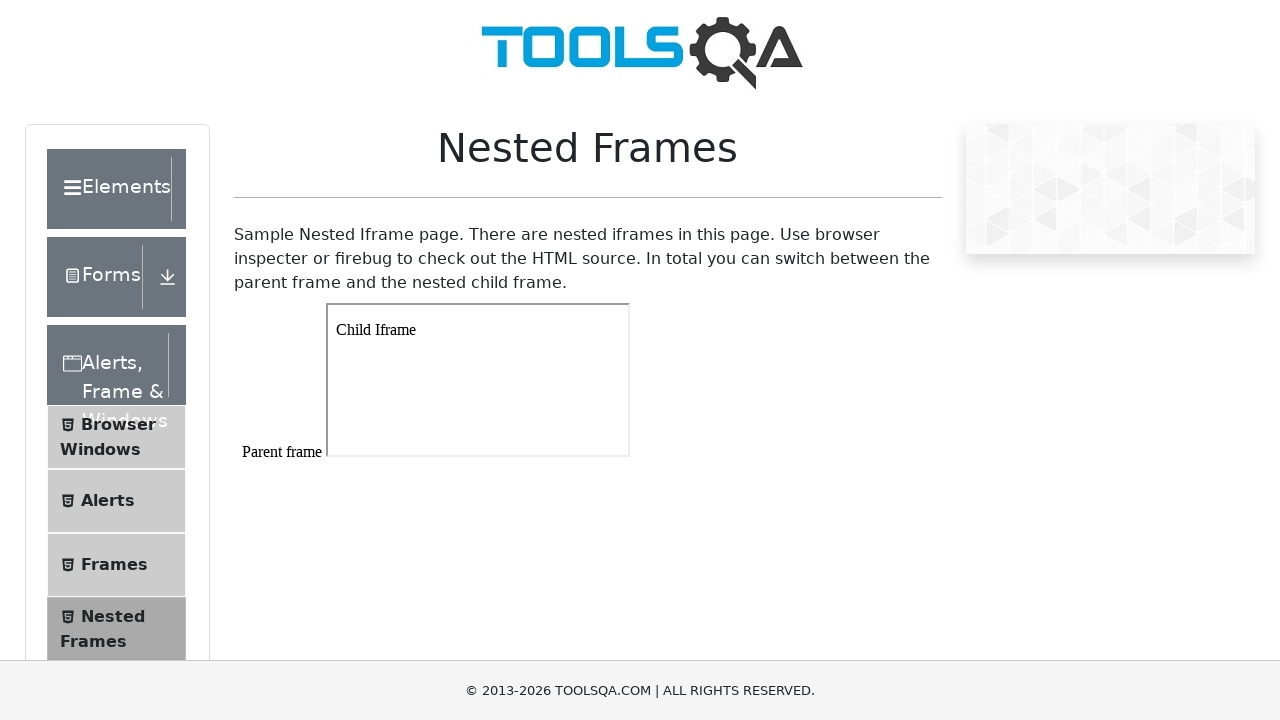

Located body element in child frame
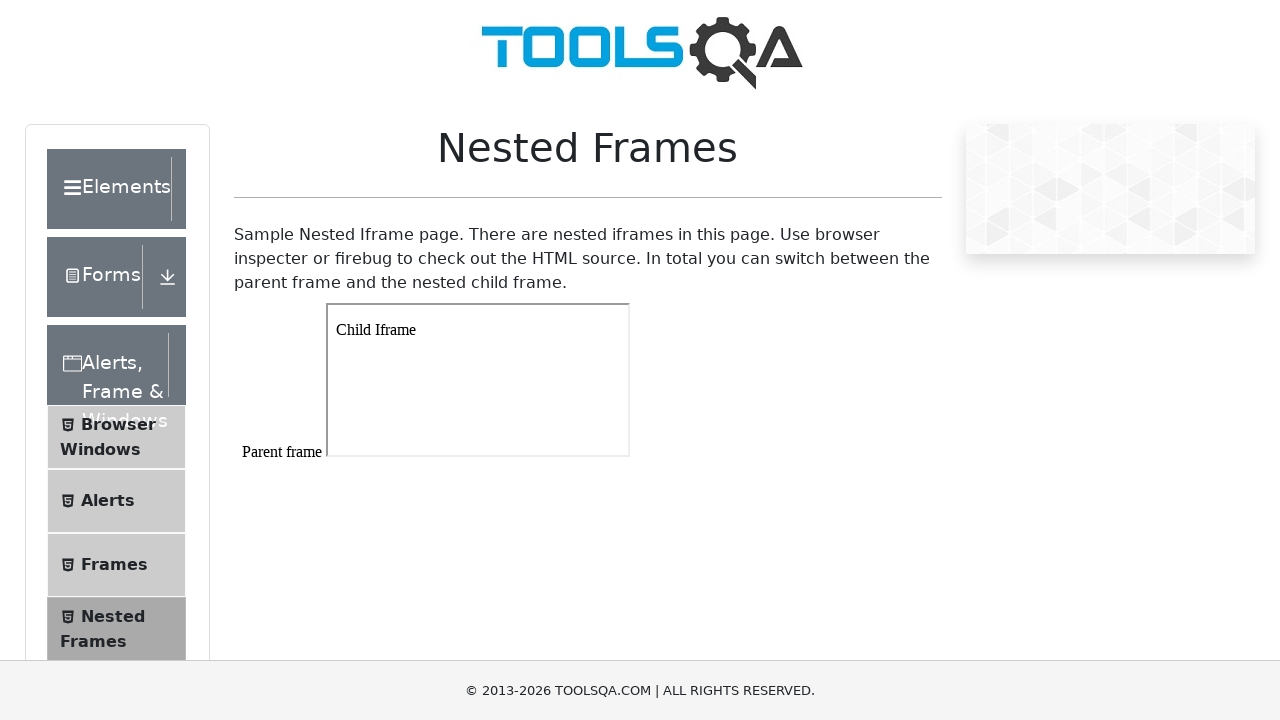

Child frame body element is ready
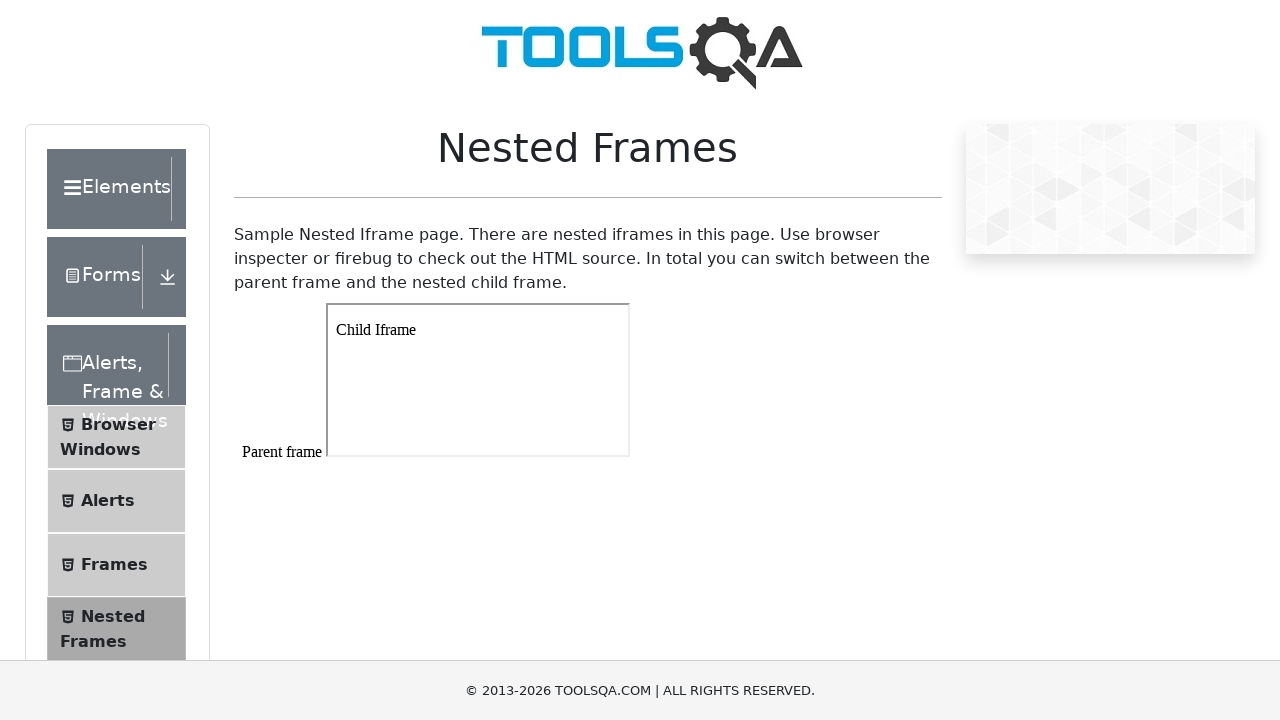

Verified parent frame text is accessible
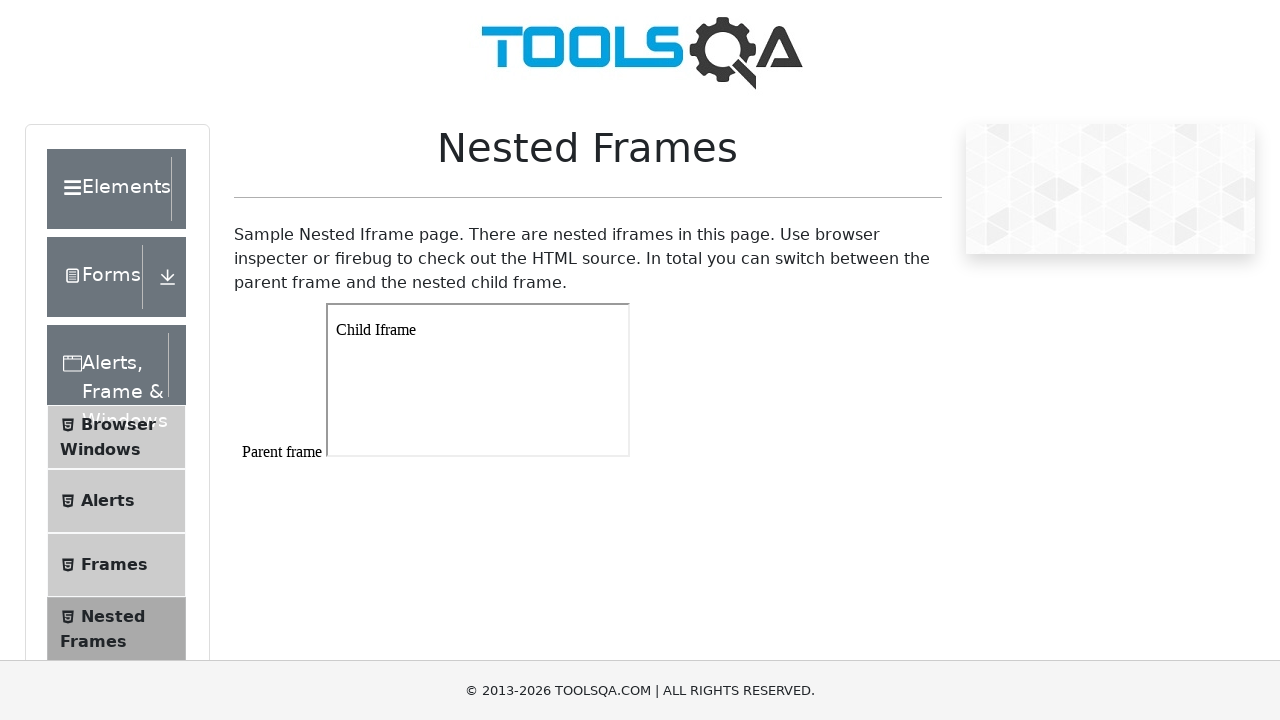

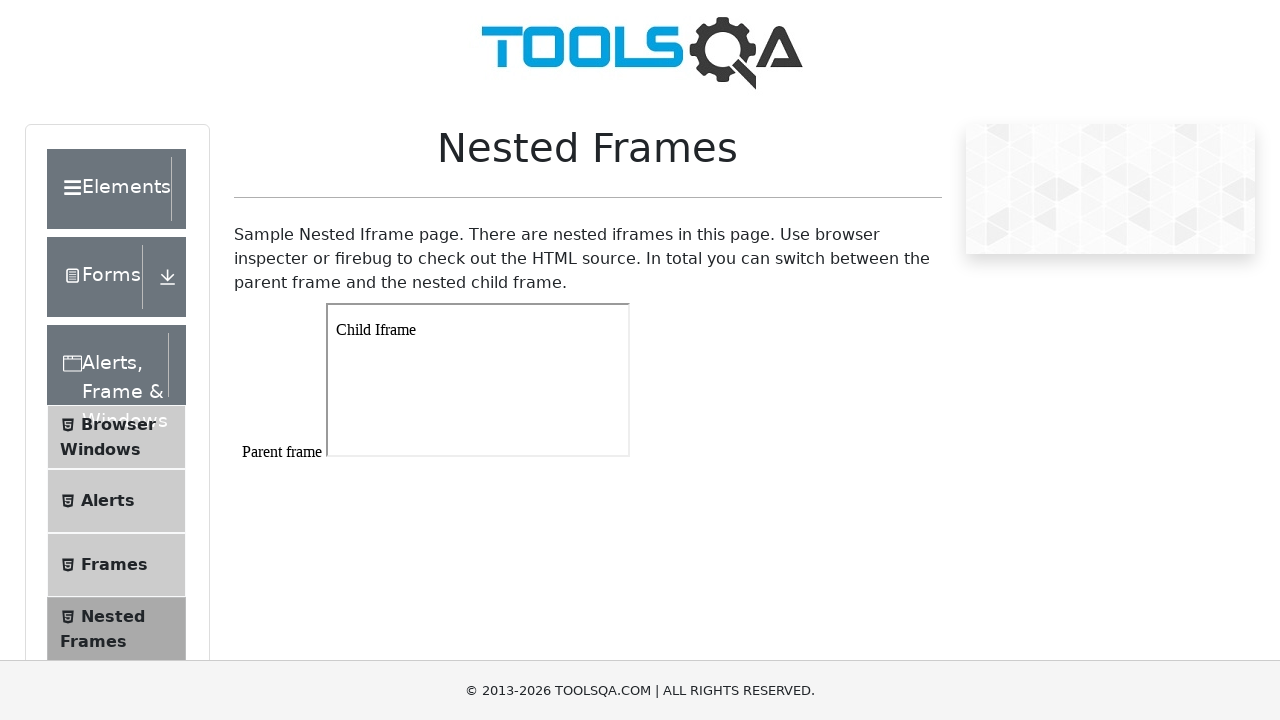